Tests basic browser navigation by navigating to a page, then using back, forward, and refresh browser controls

Starting URL: https://telranedu.web.app/home

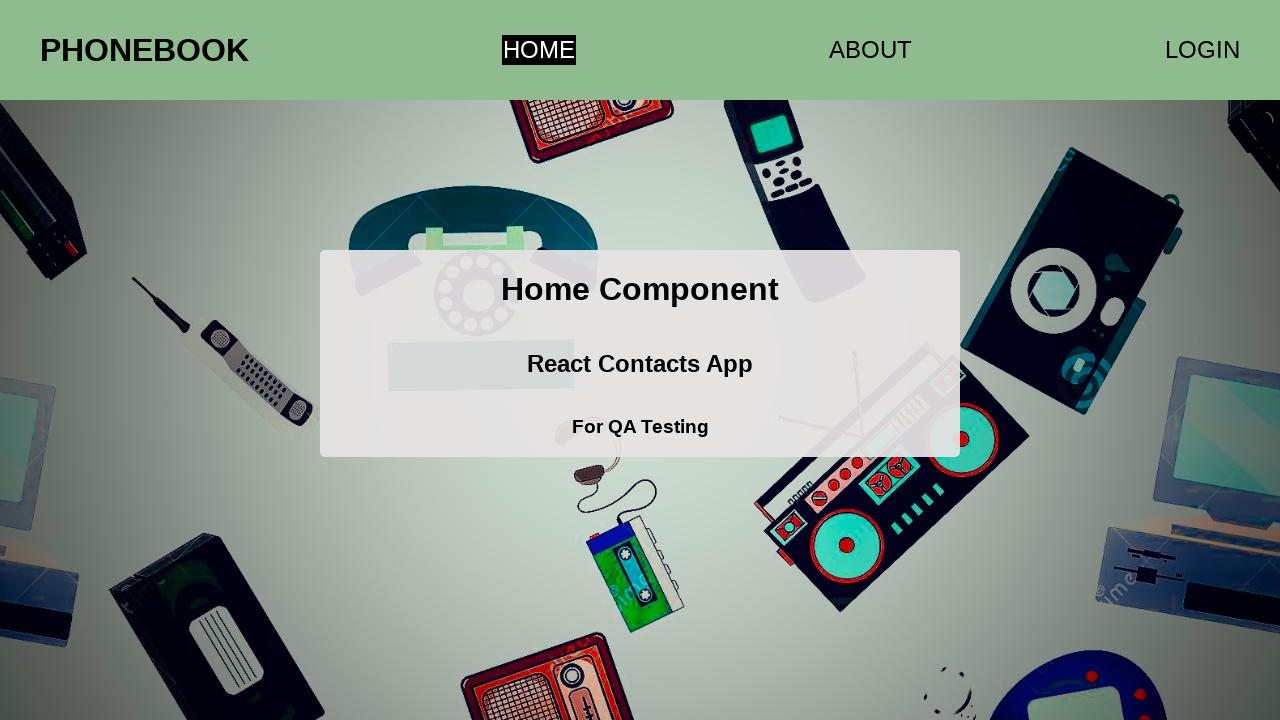

Navigated back in browser history
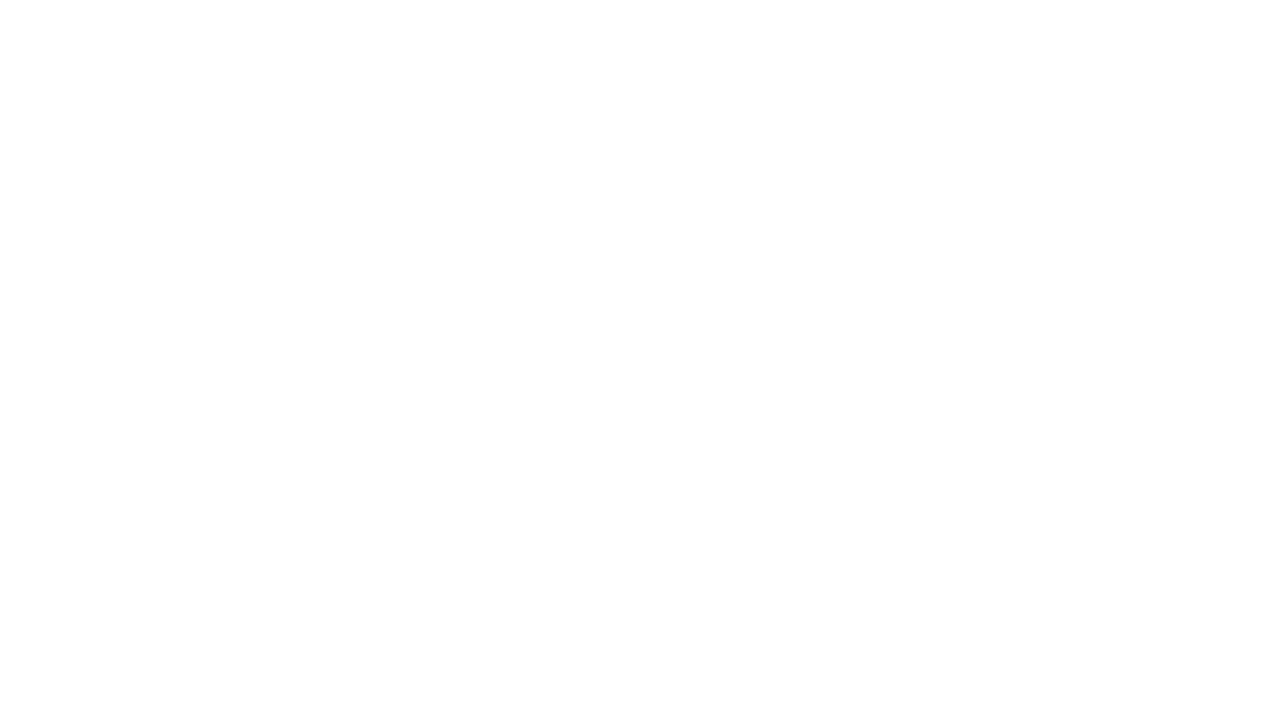

Navigated forward in browser history
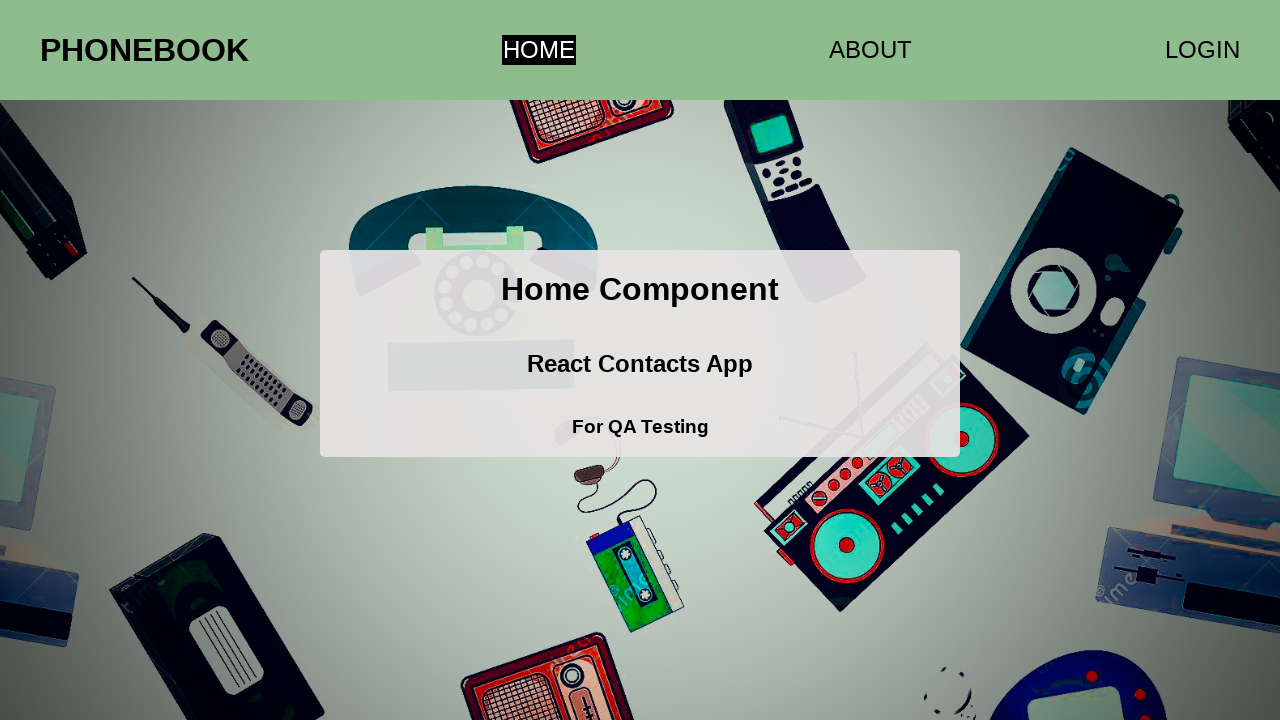

Refreshed the page
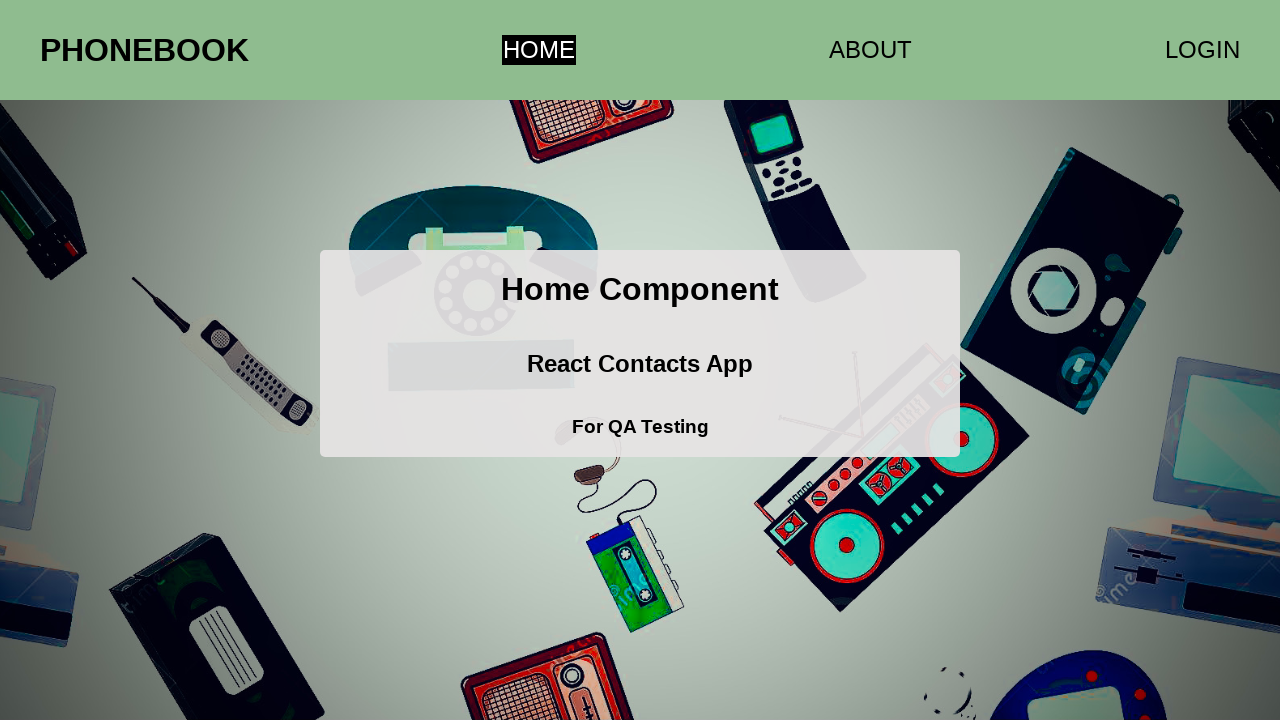

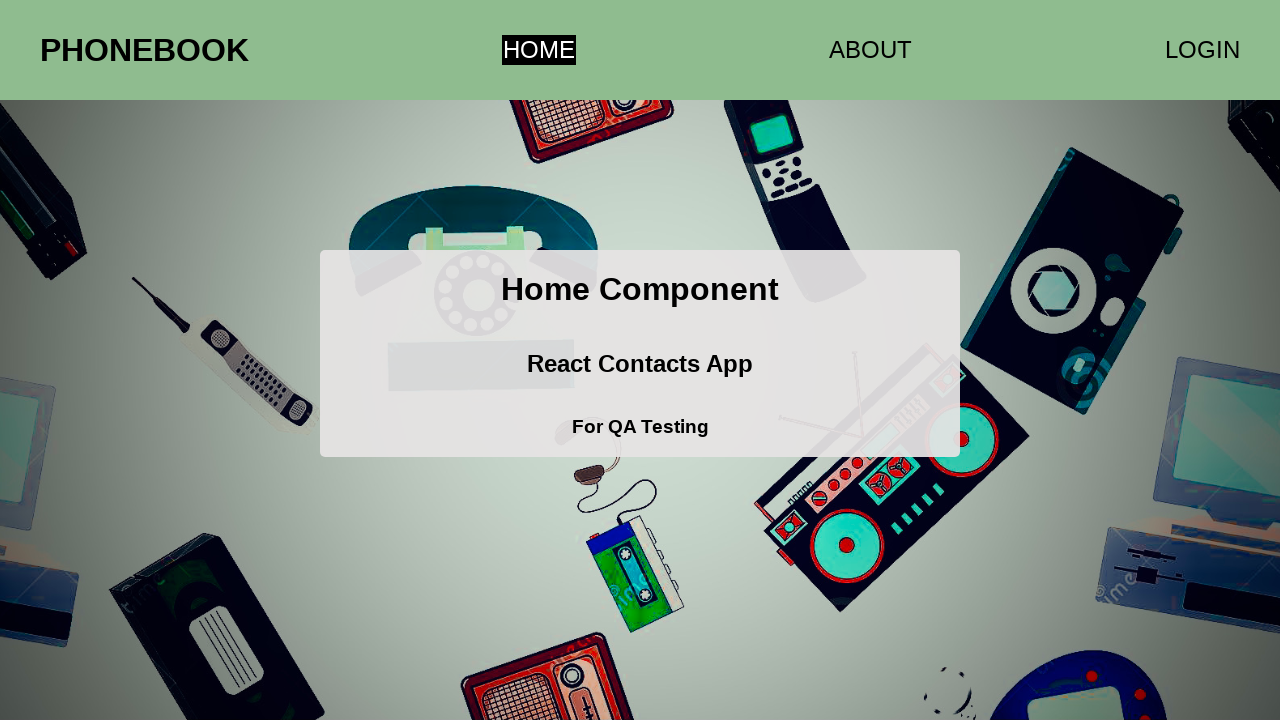